Tests form filling functionality on Formy website by entering first and last name in form fields using placeholder-based selectors

Starting URL: https://formy-project.herokuapp.com/form

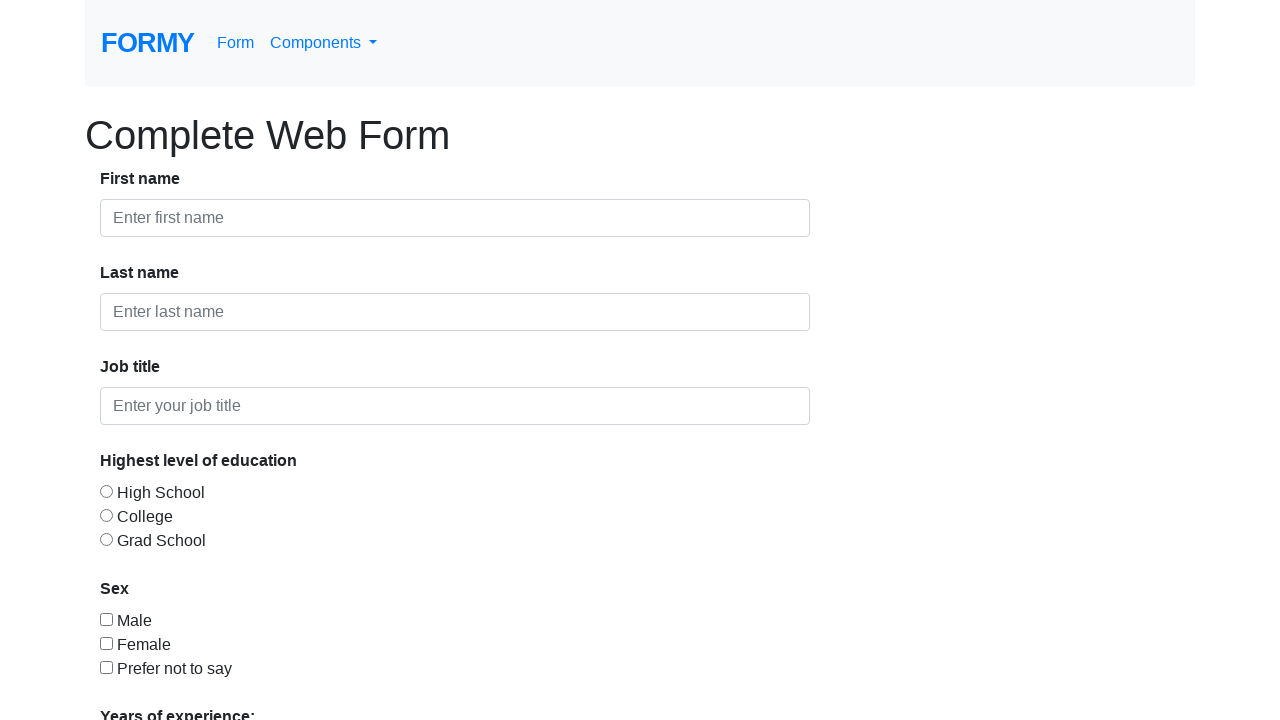

Located first name input field by placeholder
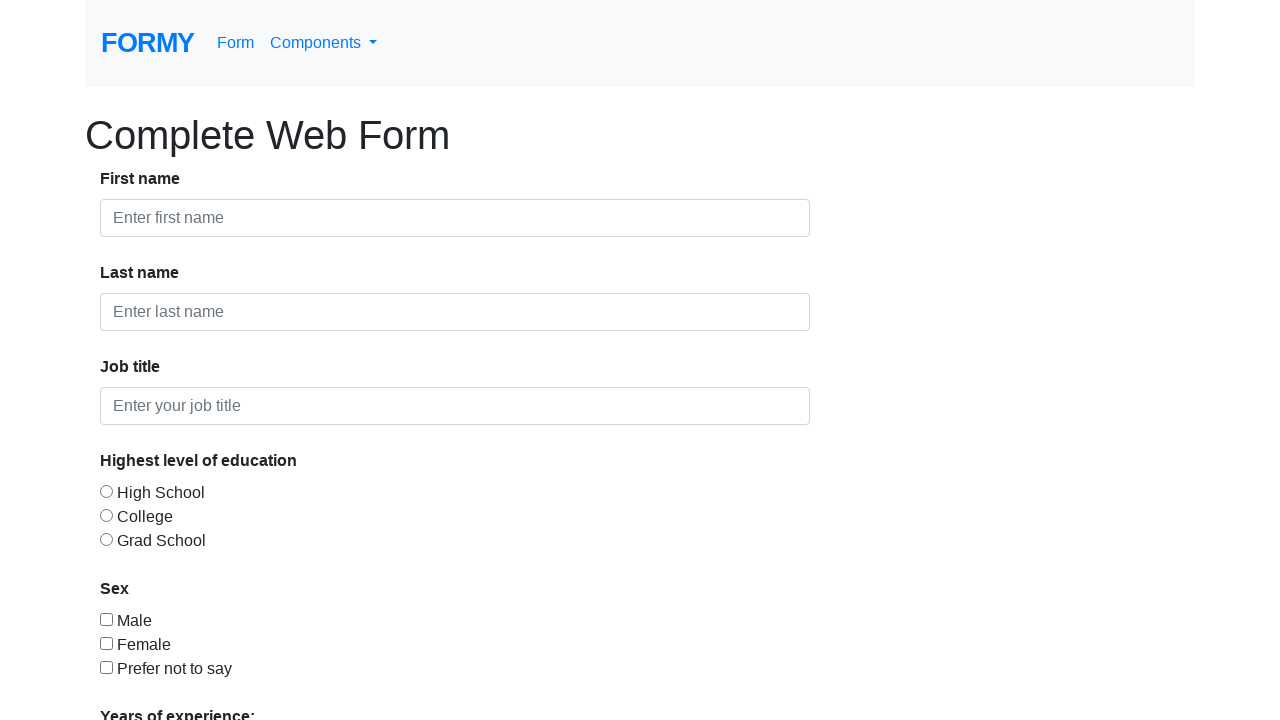

Cleared first name input field on xpath=//input[@placeholder="Enter first name"]
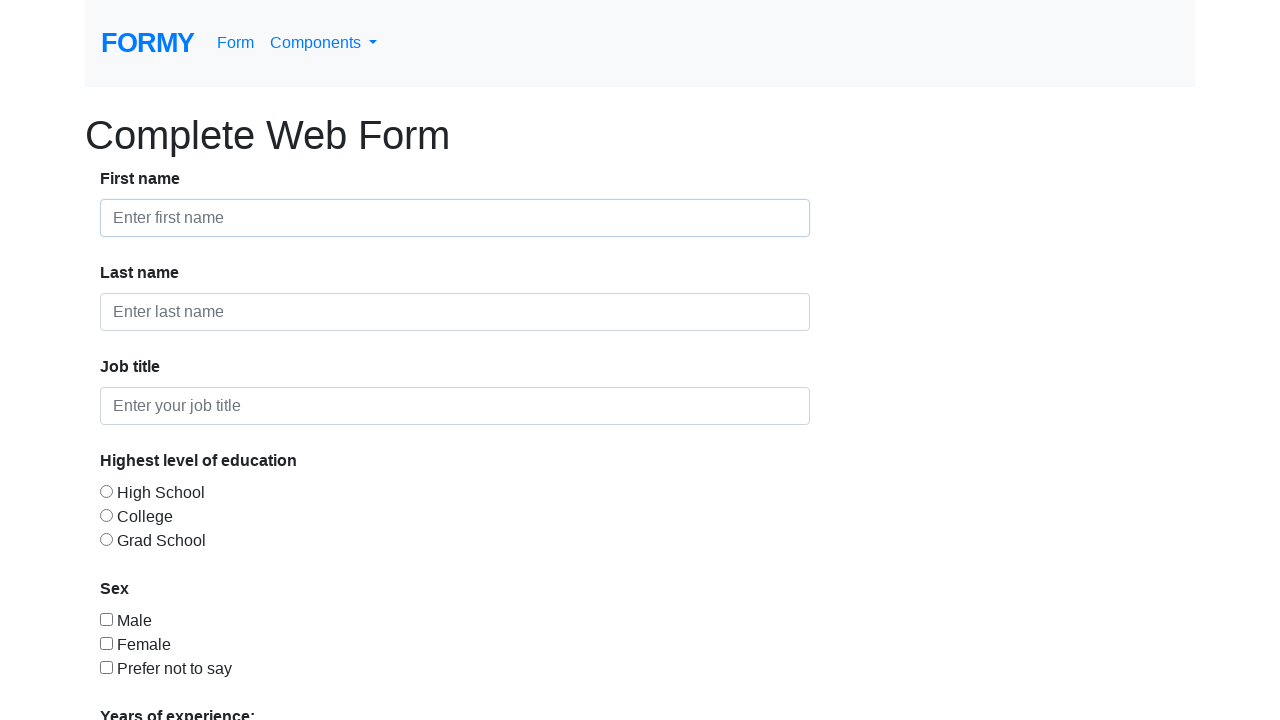

Filled first name field with 'Alin' on xpath=//input[@placeholder="Enter first name"]
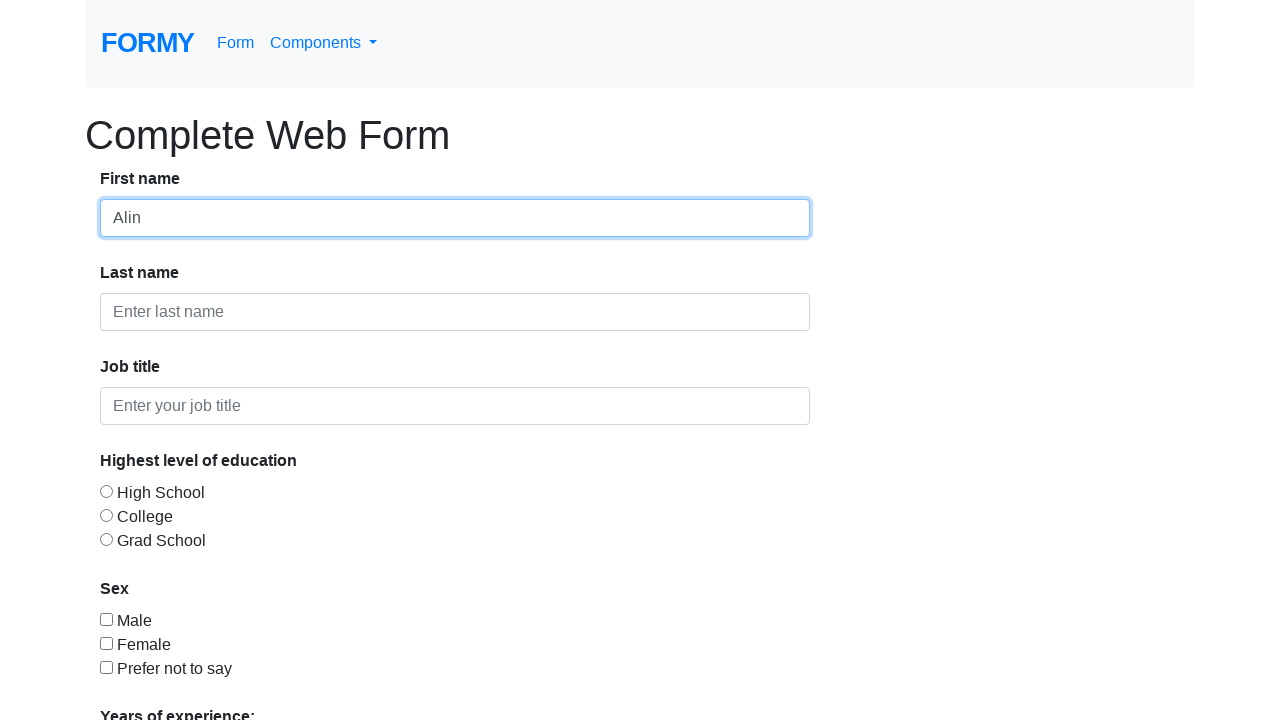

Located last name input field by placeholder
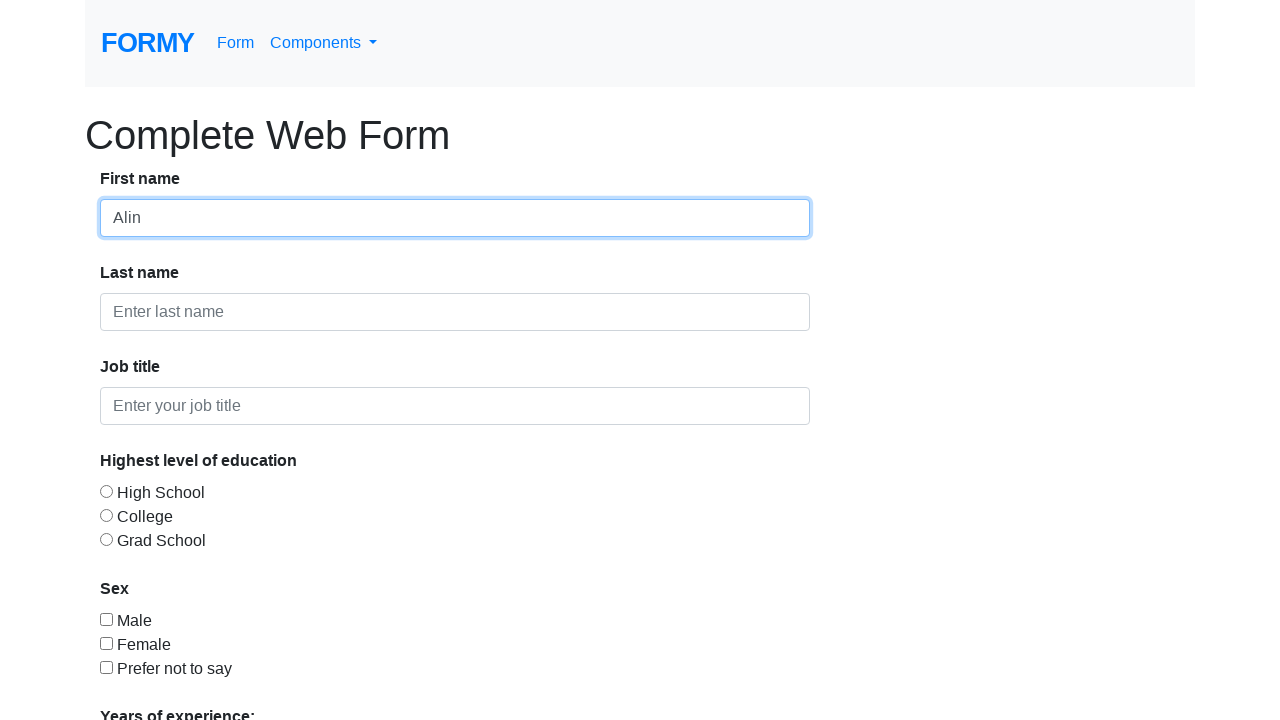

Cleared last name input field on xpath=//input[@placeholder="Enter last name"]
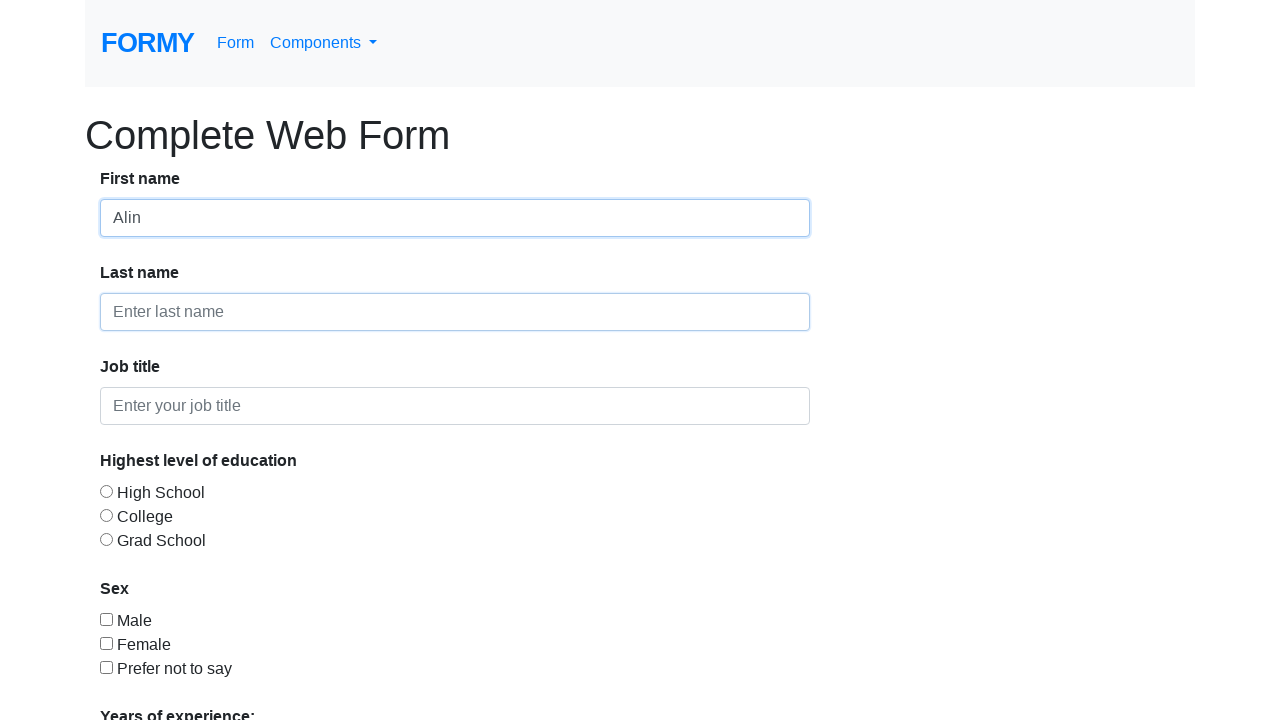

Filled last name field with 'Popescu' on xpath=//input[@placeholder="Enter last name"]
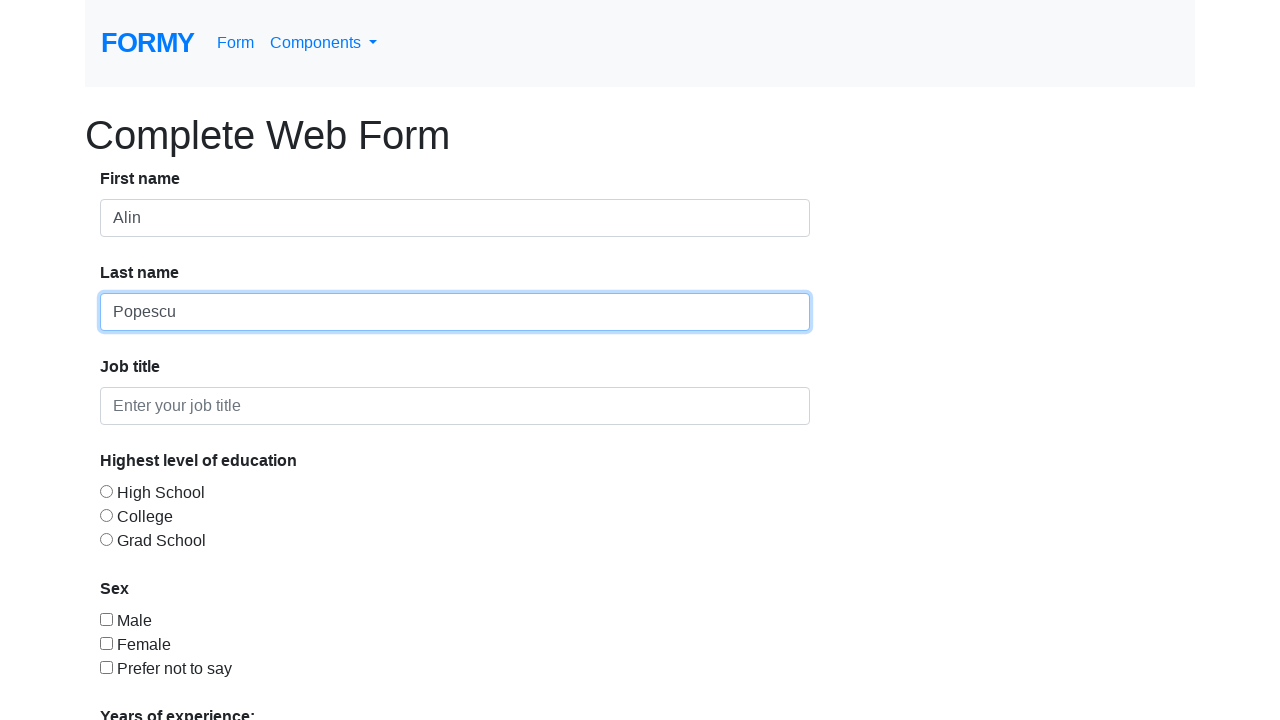

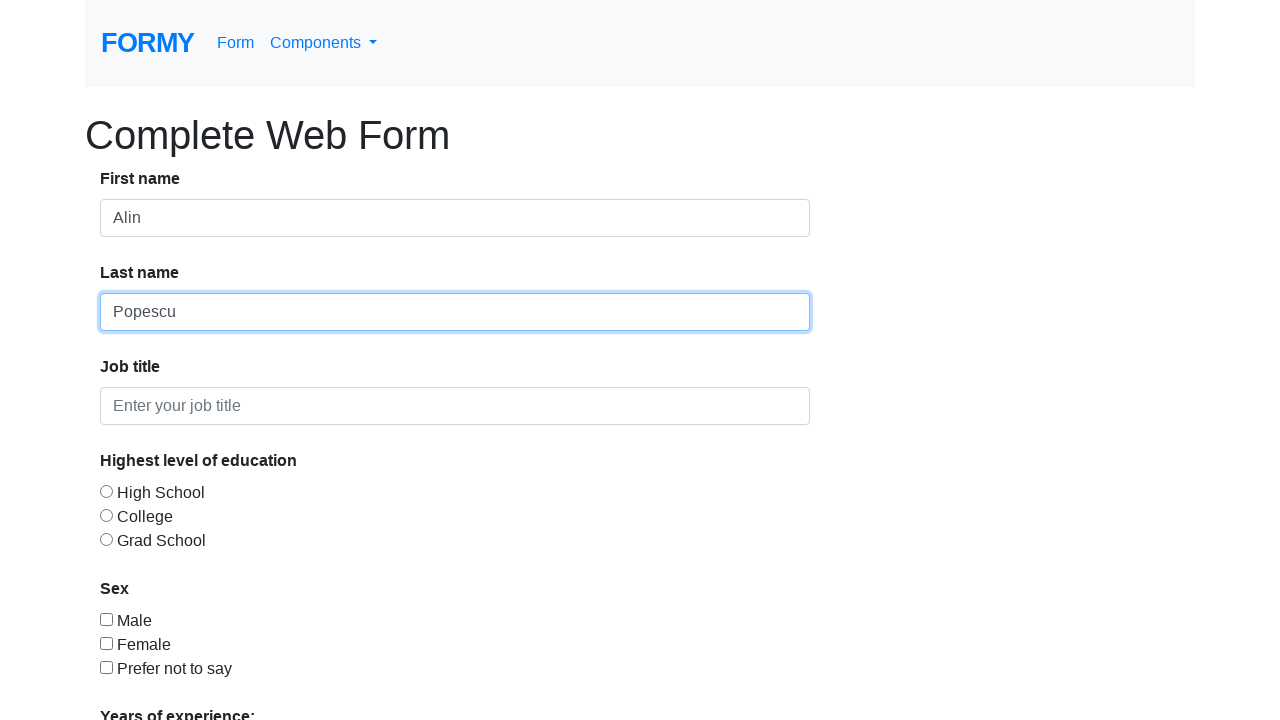